Tests registration form validation by submitting empty form and verifying all required field error messages are displayed

Starting URL: https://alada.vn/tai-khoan/dang-ky.html

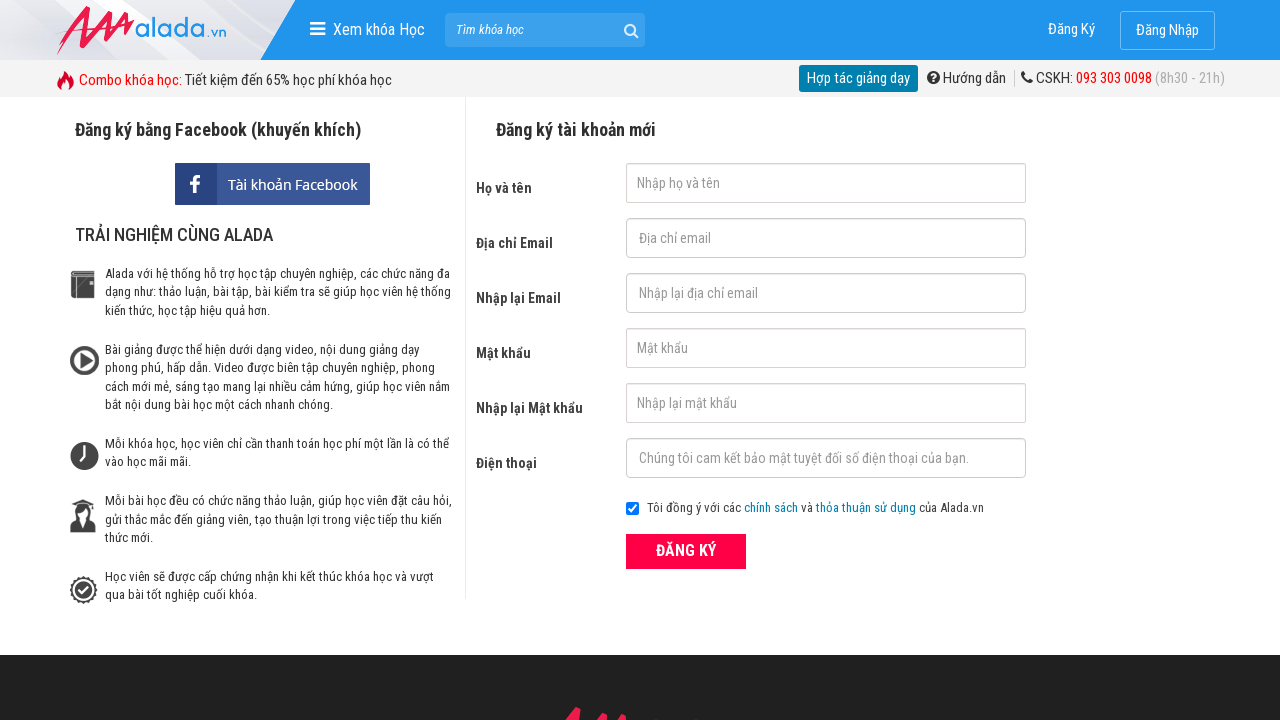

Clicked ĐĂNG KÝ (Register) button without filling any fields at (686, 551) on xpath=//form[@id='frmLogin']//button[text()='ĐĂNG KÝ']
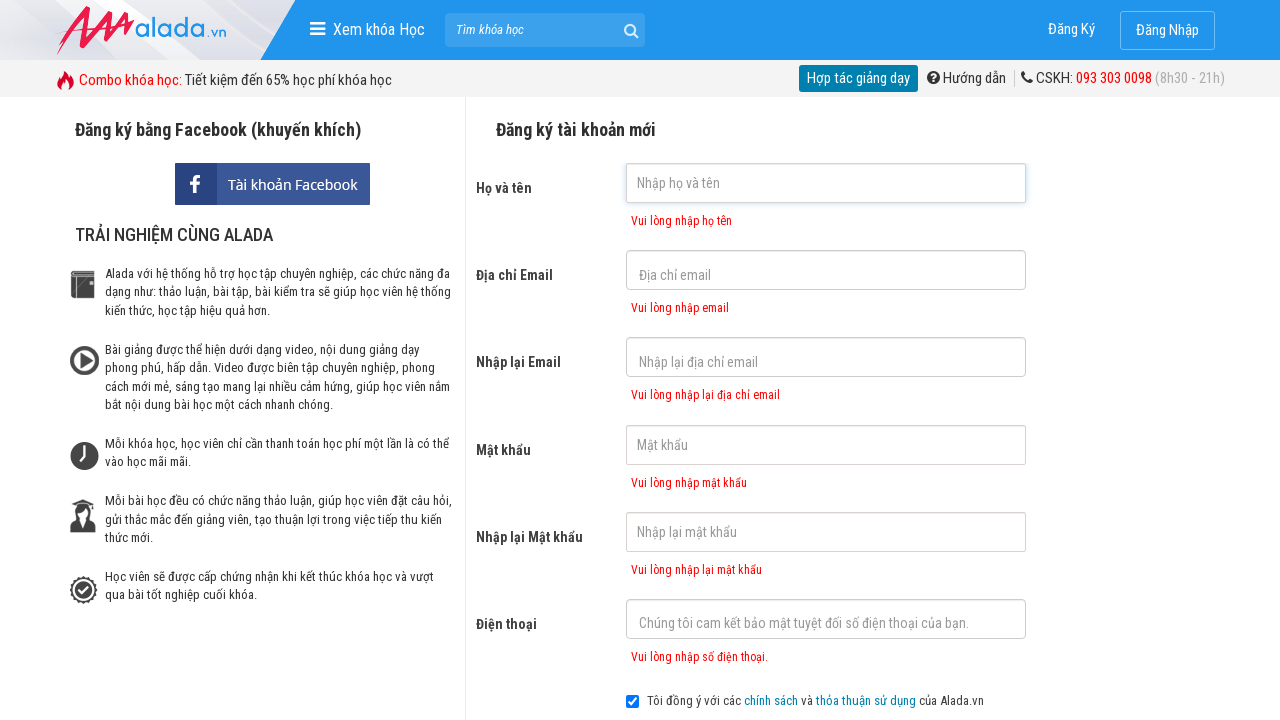

First name error message appeared
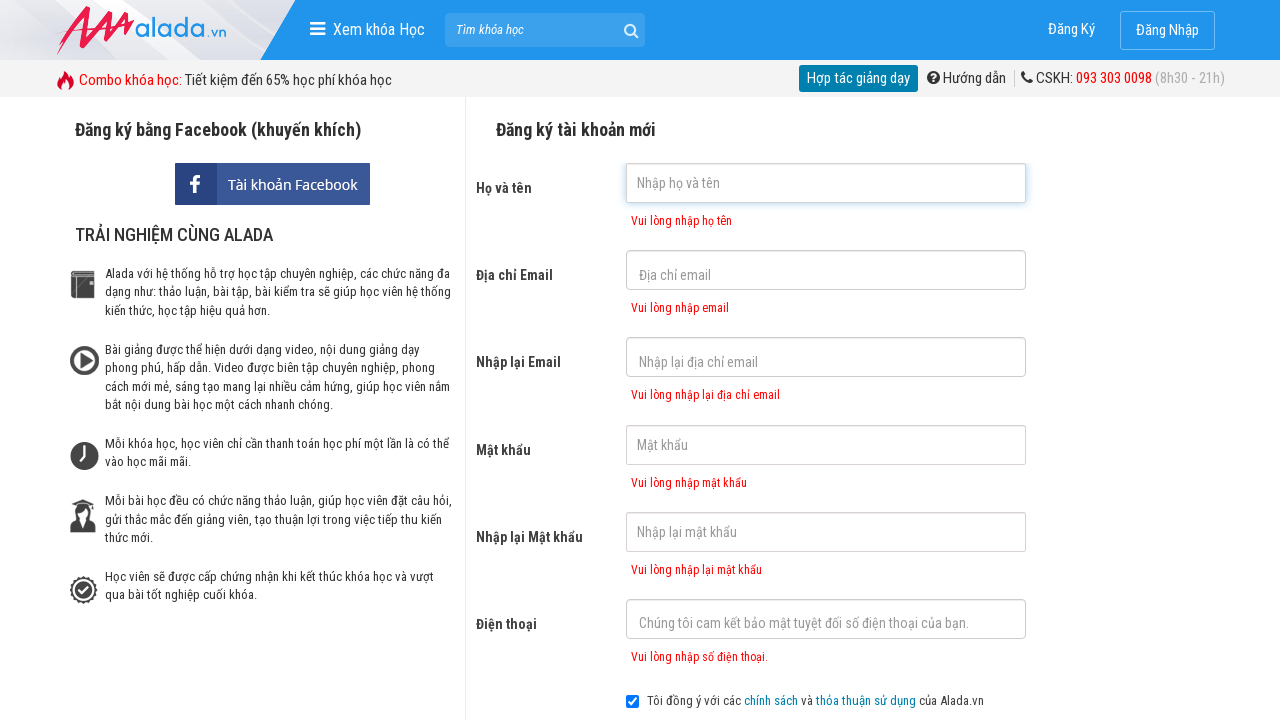

Email error message appeared
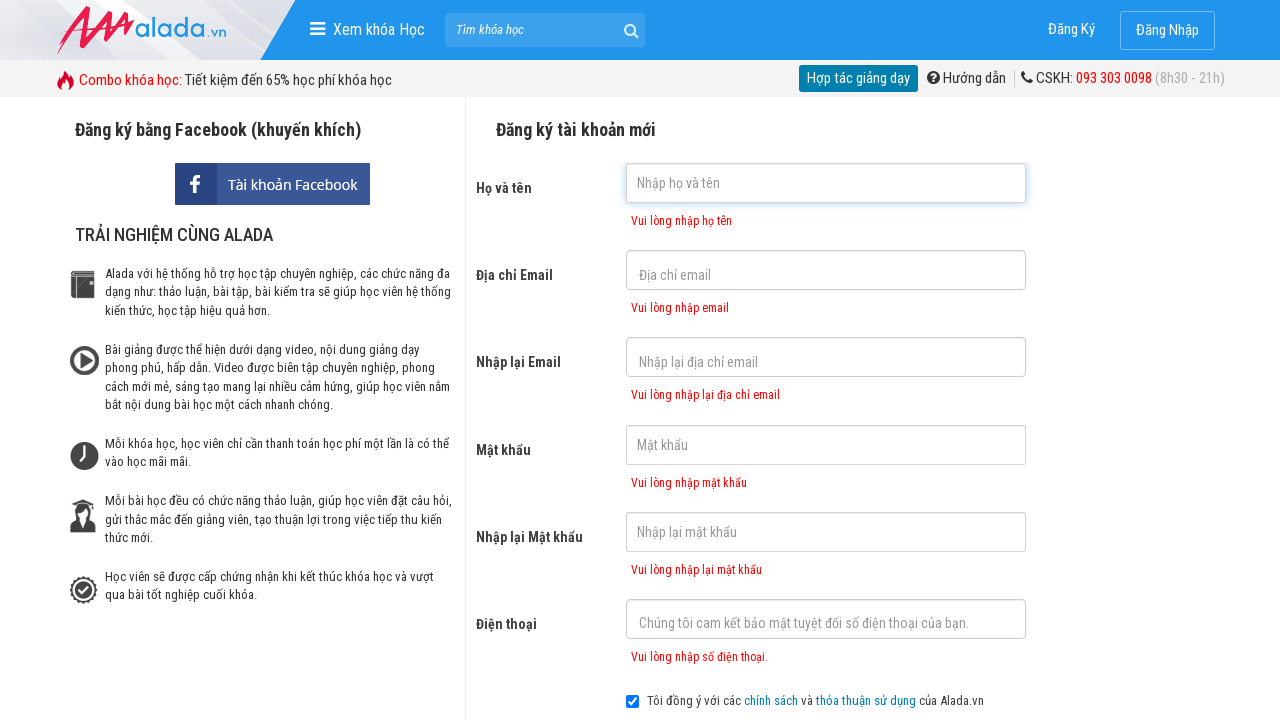

Confirm email error message appeared
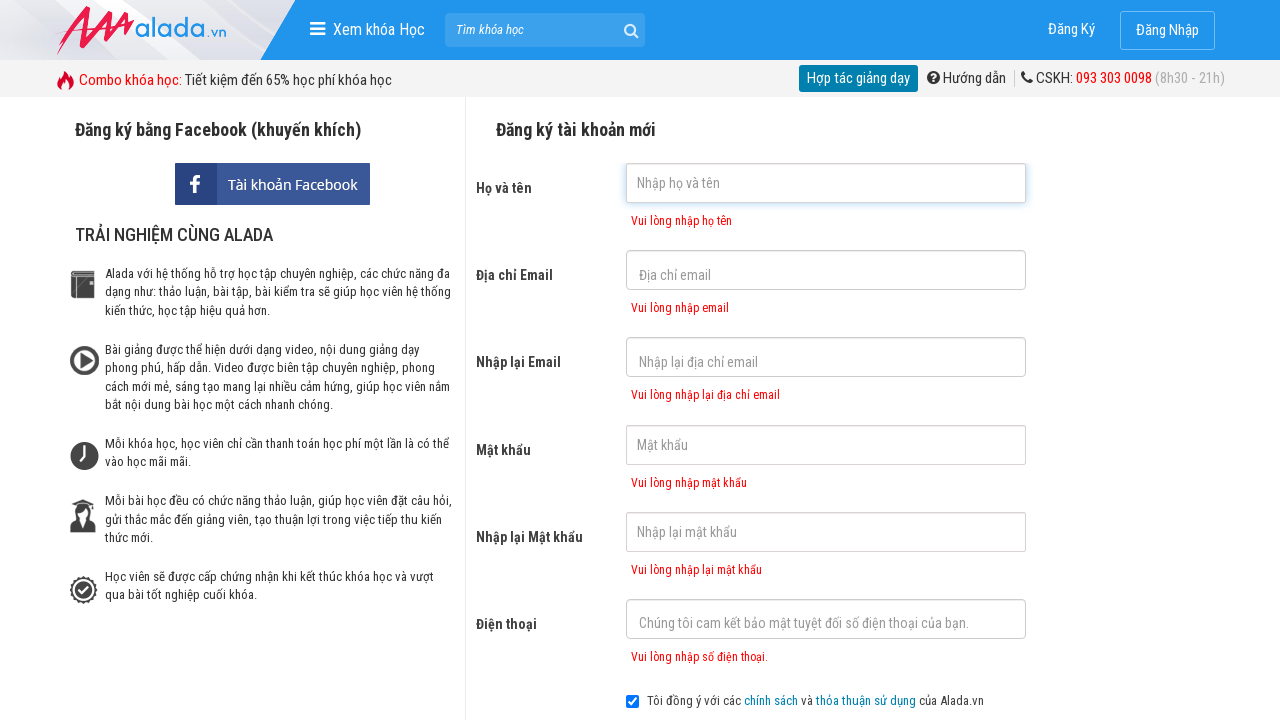

Password error message appeared
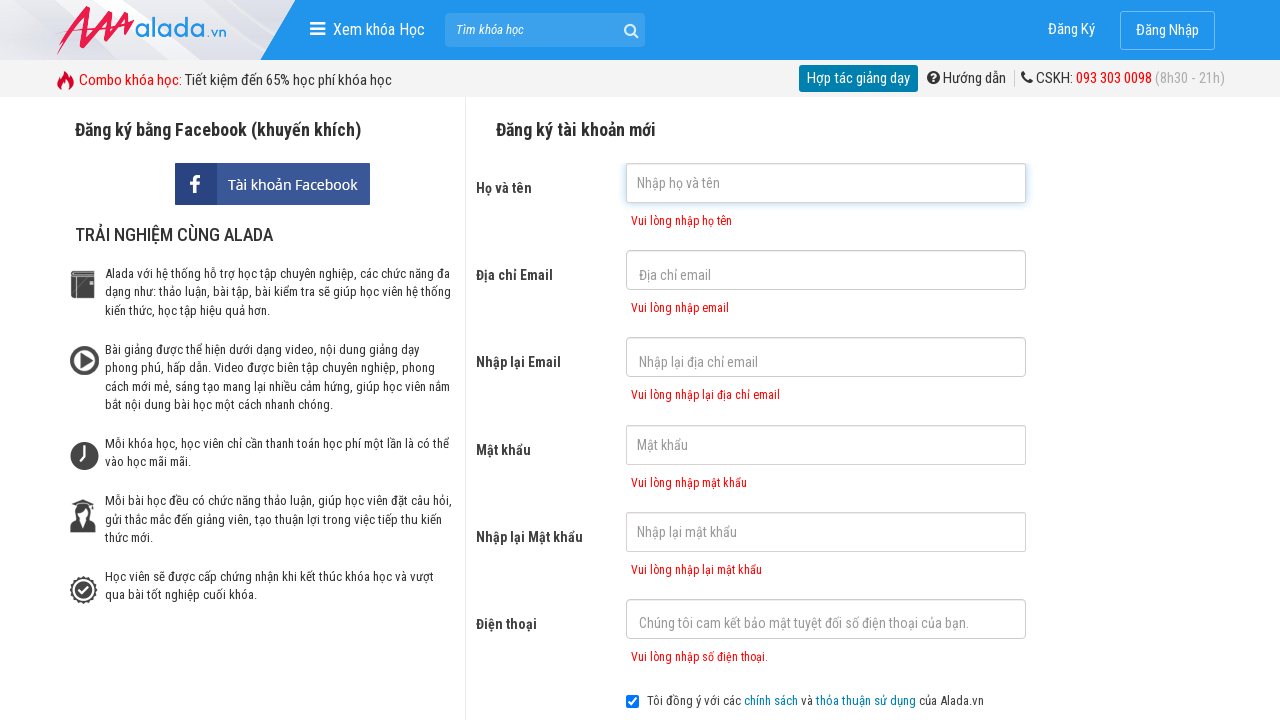

Confirm password error message appeared
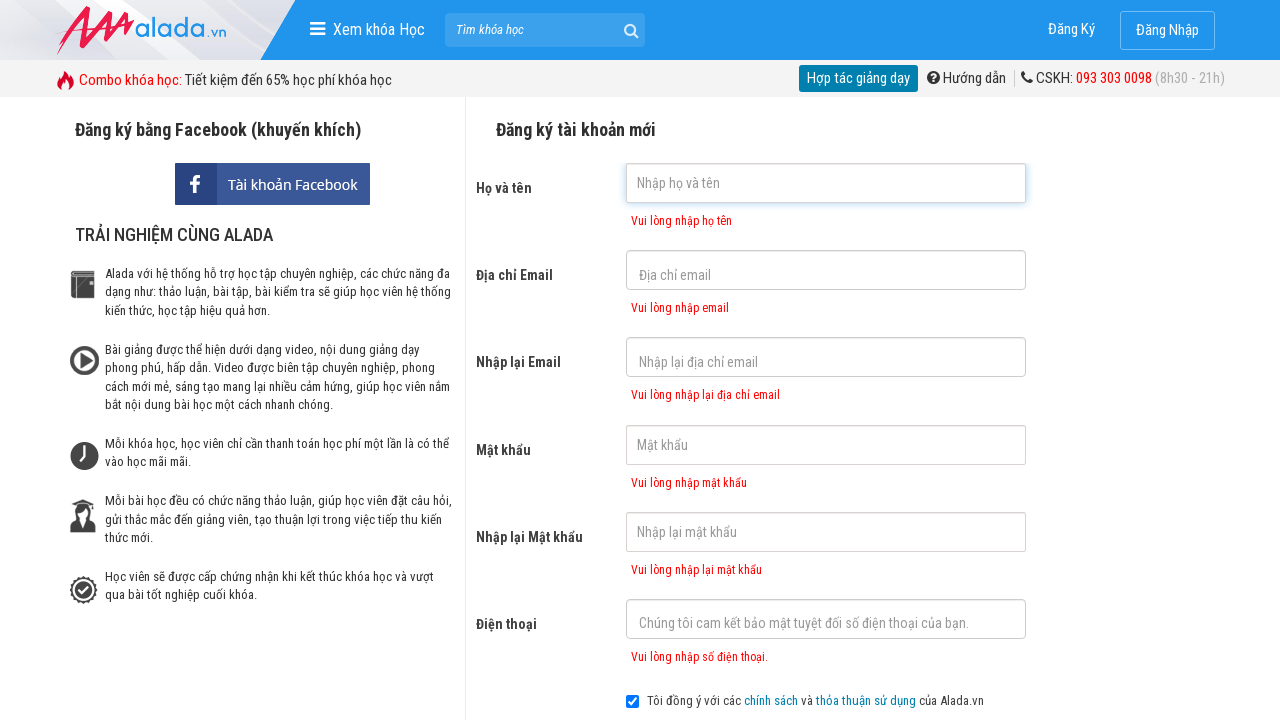

Phone number error message appeared
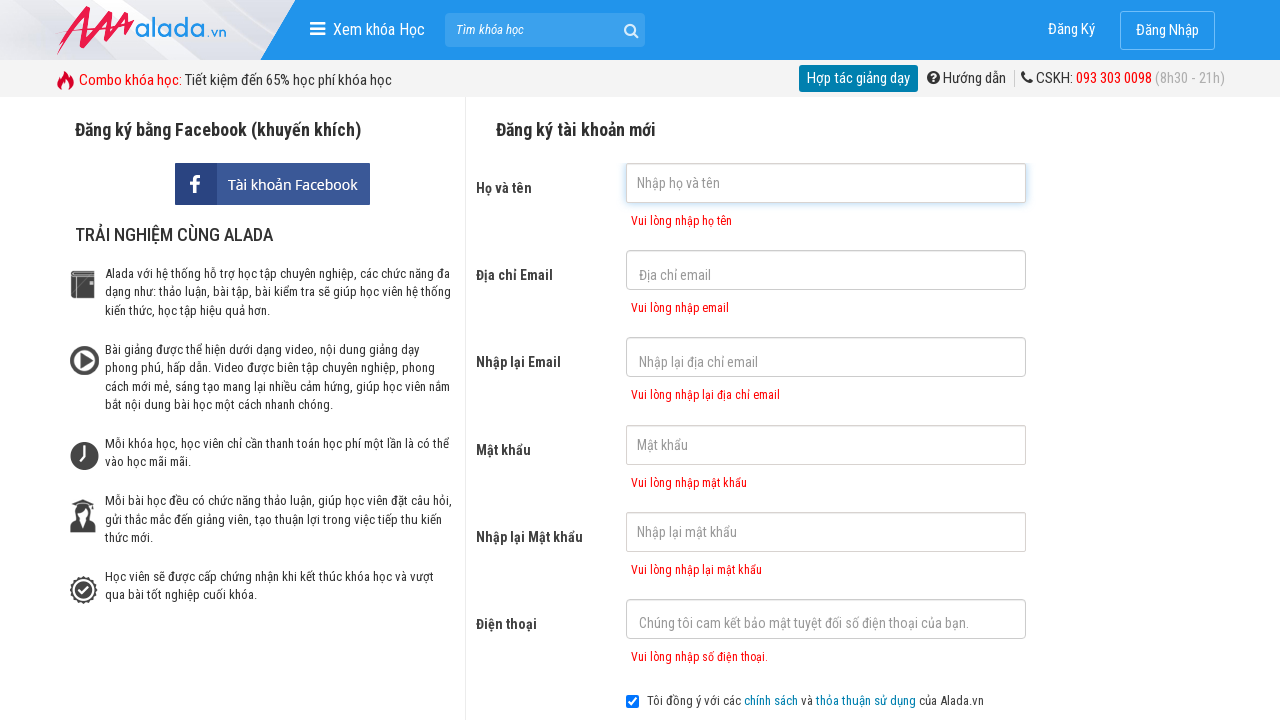

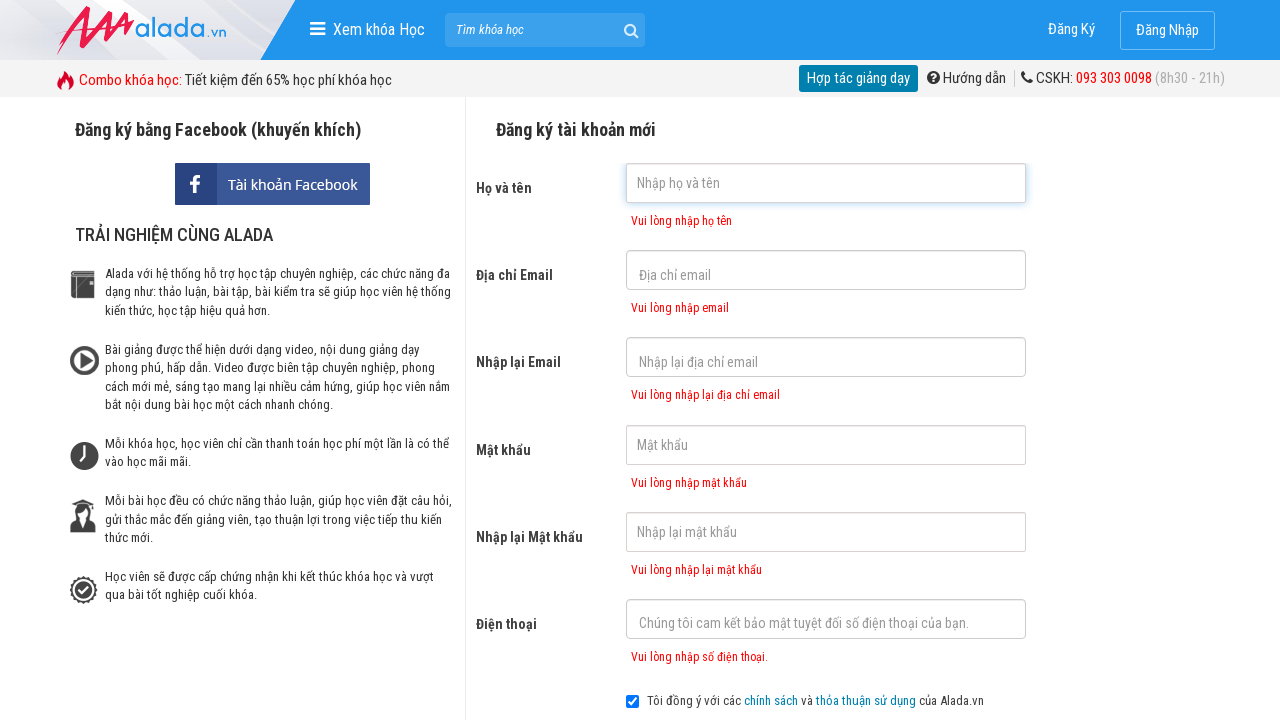